Tests dropdown menu functionality by selecting various options through different methods (by text, index, and value) and verifying dropdown properties

Starting URL: https://demoqa.com/select-menu

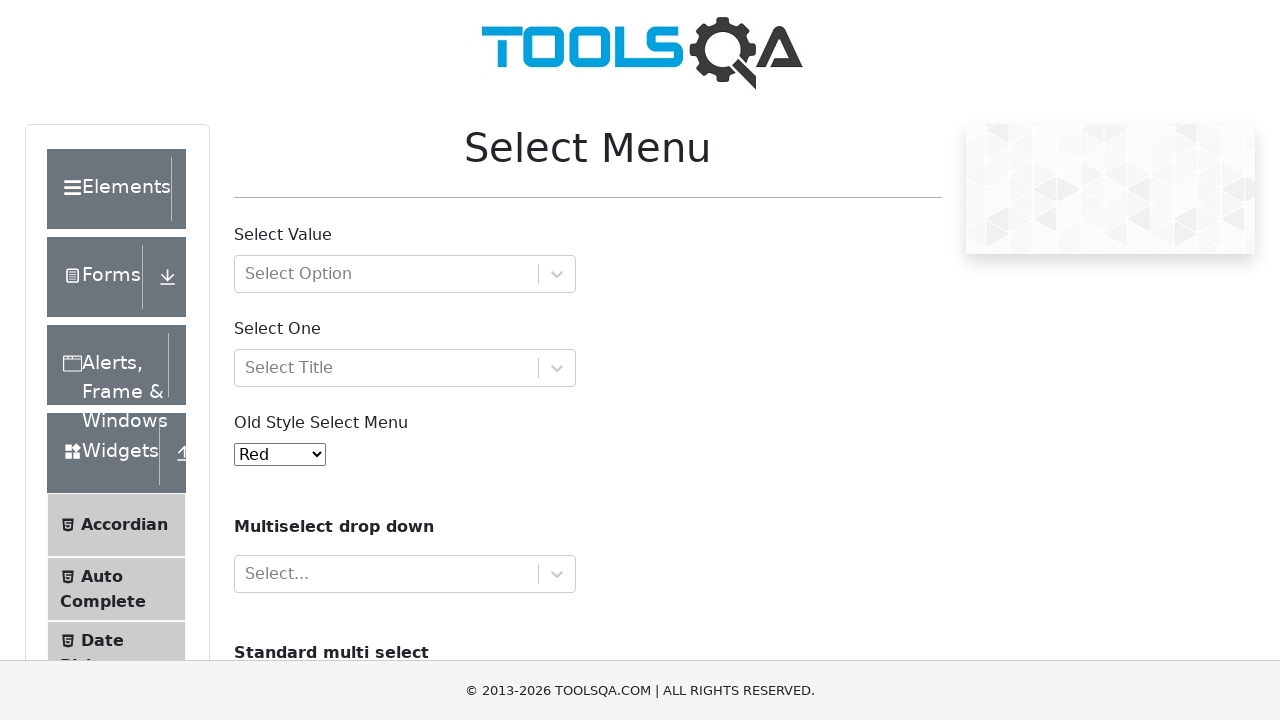

Located dropdown element with ID 'oldSelectMenu'
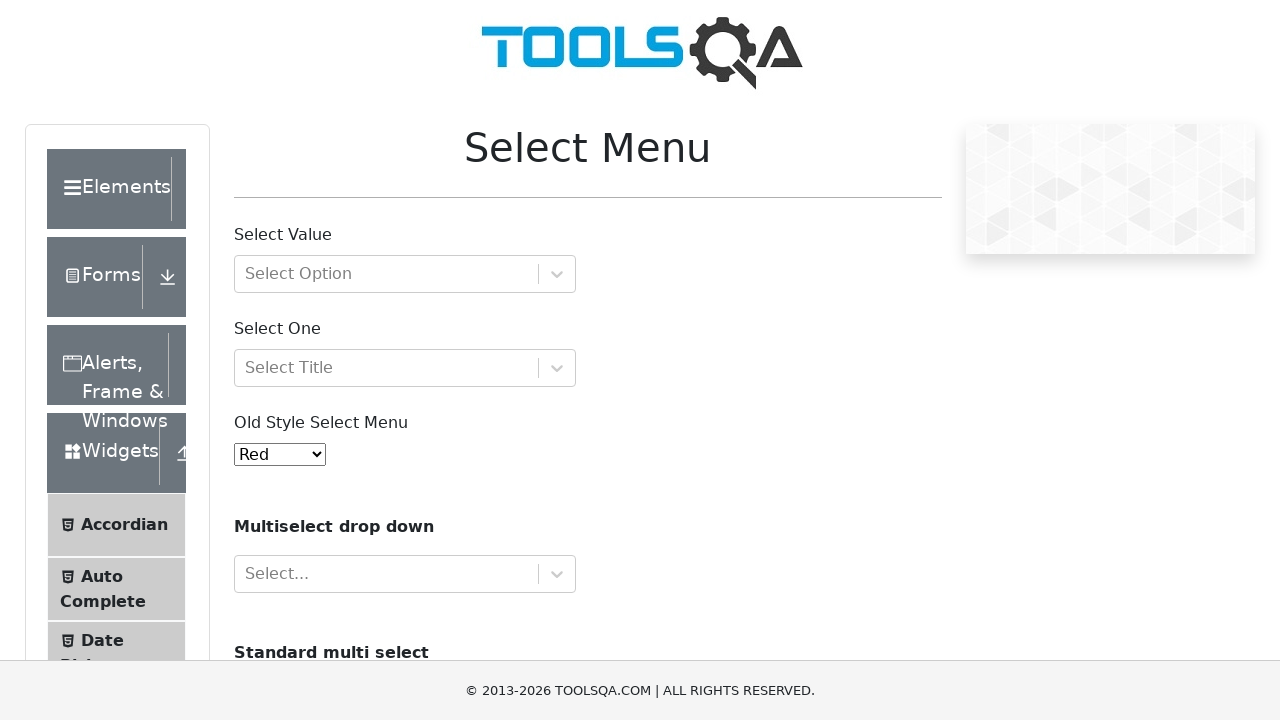

Selected dropdown option by text 'Purple' on #oldSelectMenu
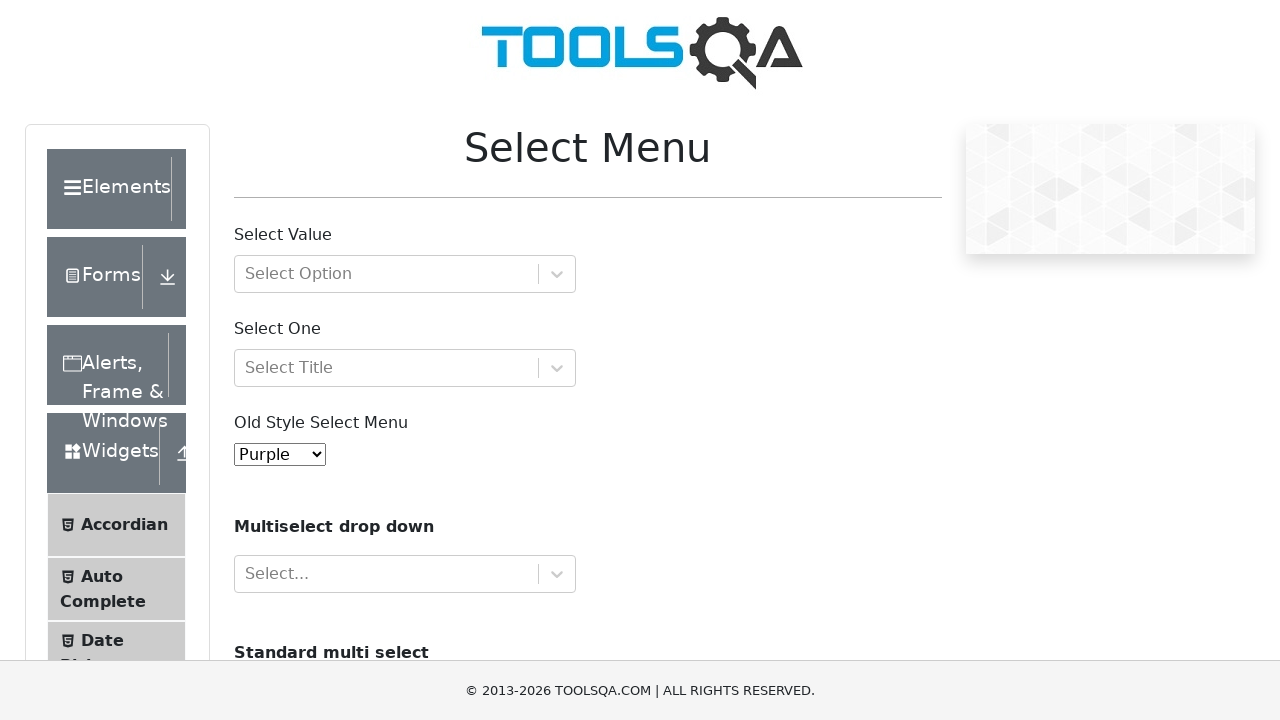

Selected dropdown option by index 2 (Green) on #oldSelectMenu
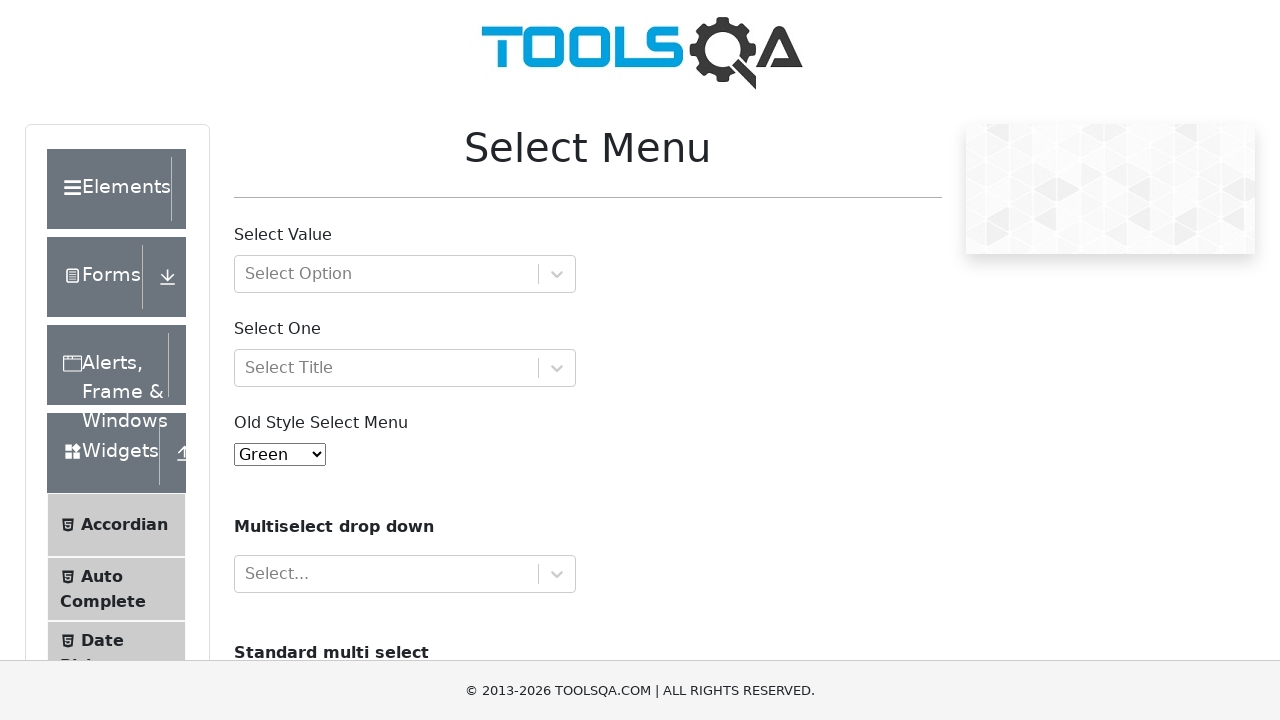

Selected dropdown option by value '4' on #oldSelectMenu
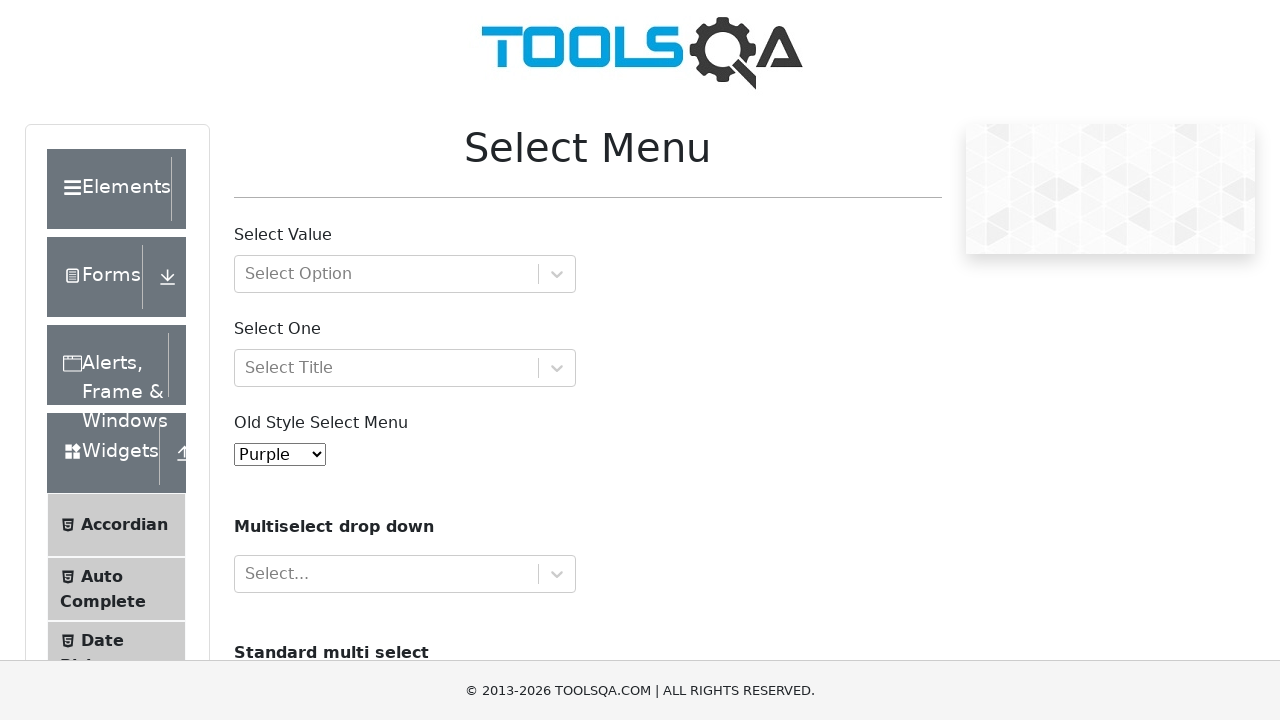

Verified dropdown element is visible
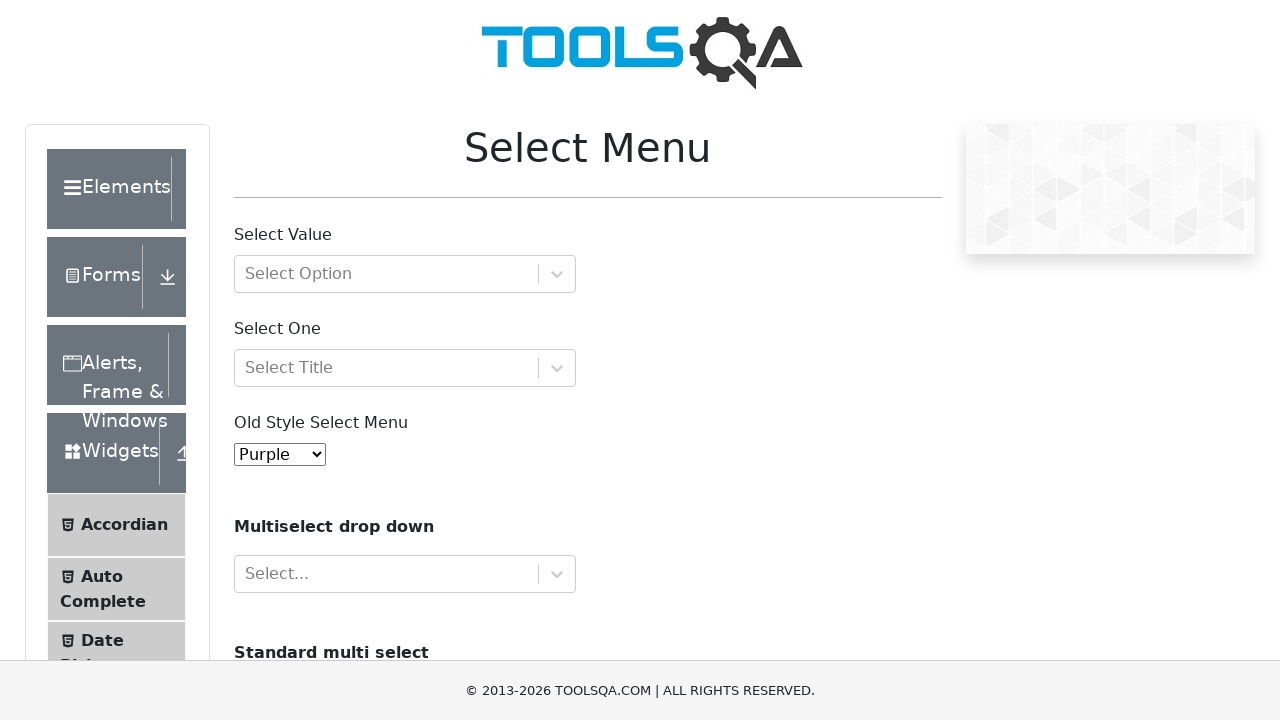

Attempted to select invalid option 'goal' (expected to fail) on #oldSelectMenu
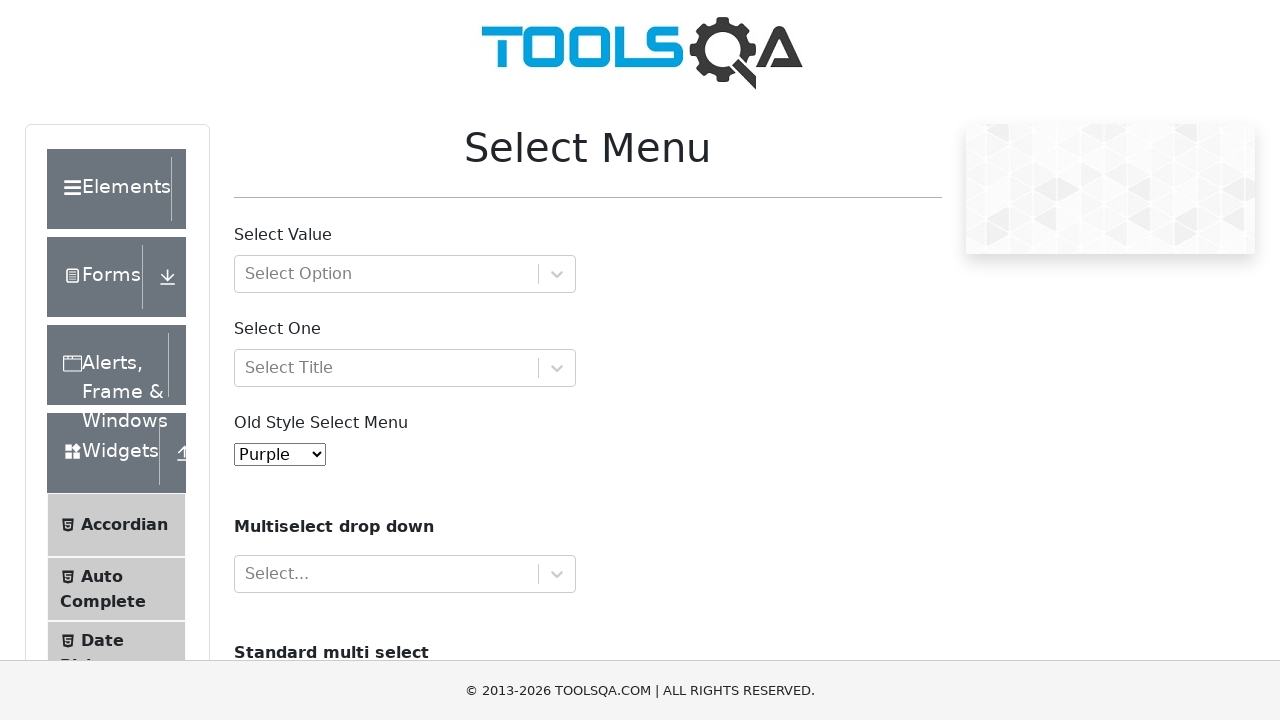

Reloaded the page
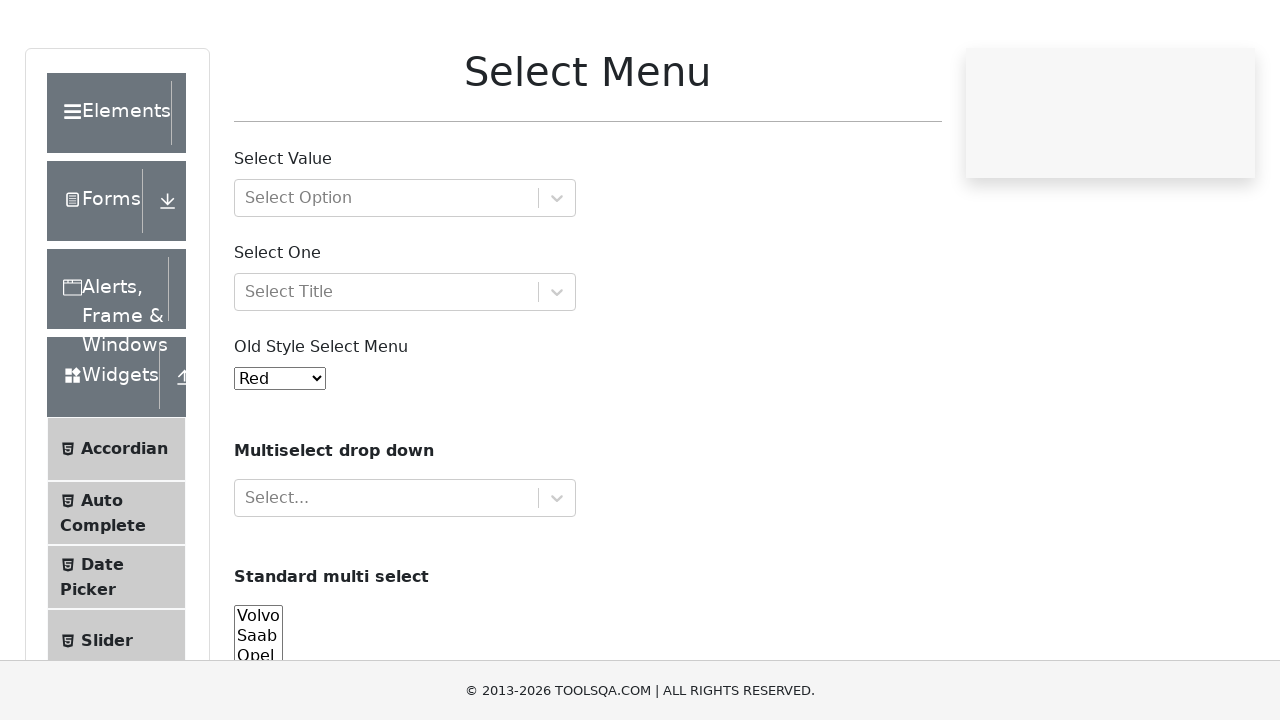

Verified dropdown element is still visible after page refresh
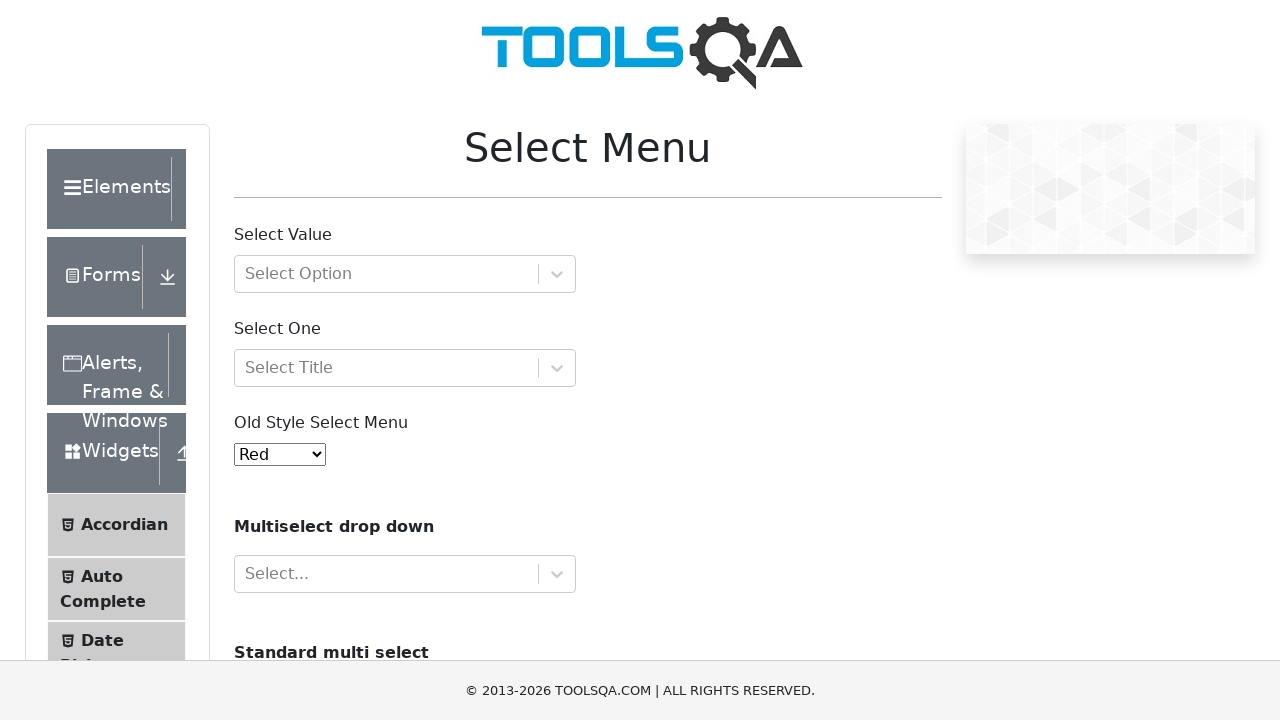

Confirmed non-existent element '#qve' is not present on page
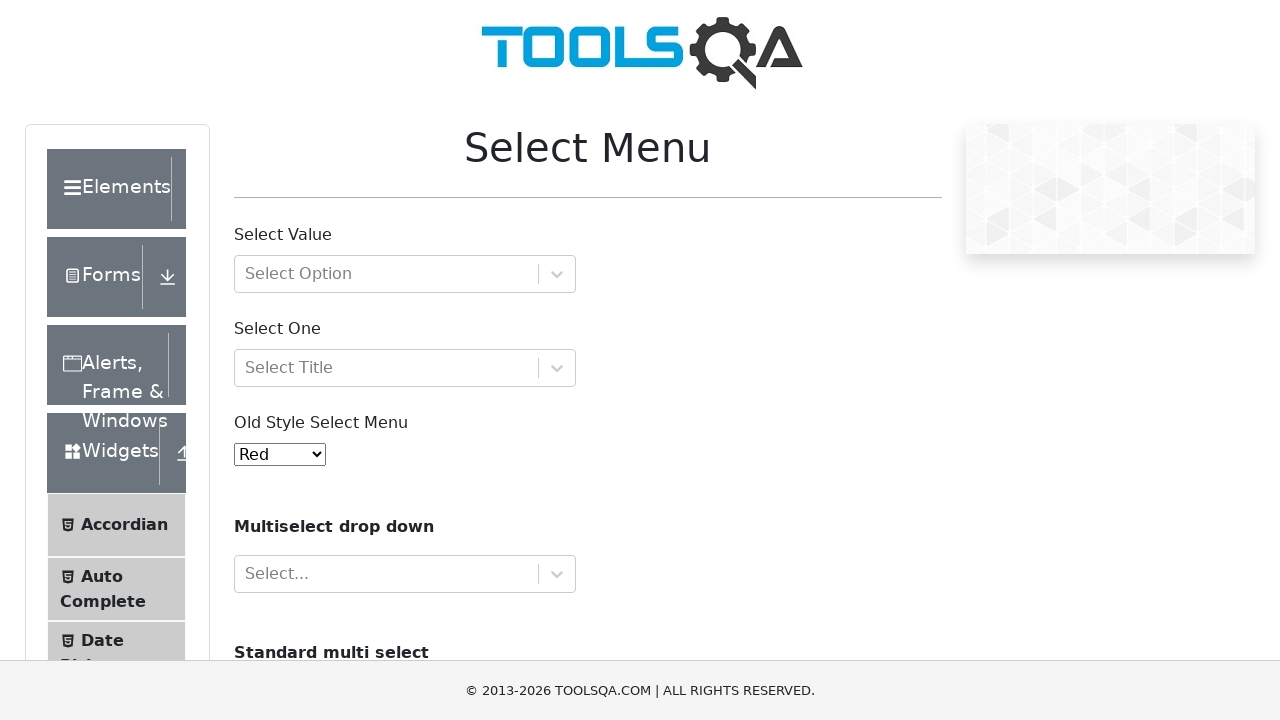

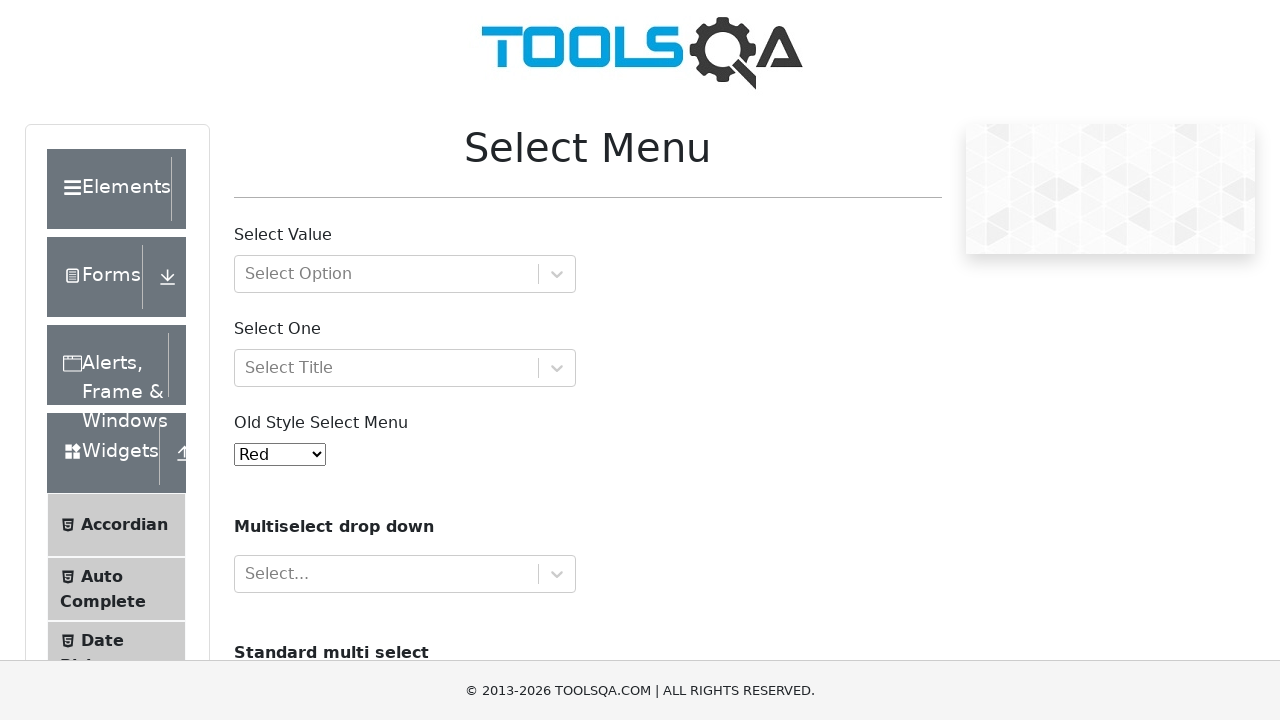